Tests GitHub advanced search by filtering repositories by language (Python), star count (>20000), and filename (environment.yml)

Starting URL: https://github.com/search/advanced

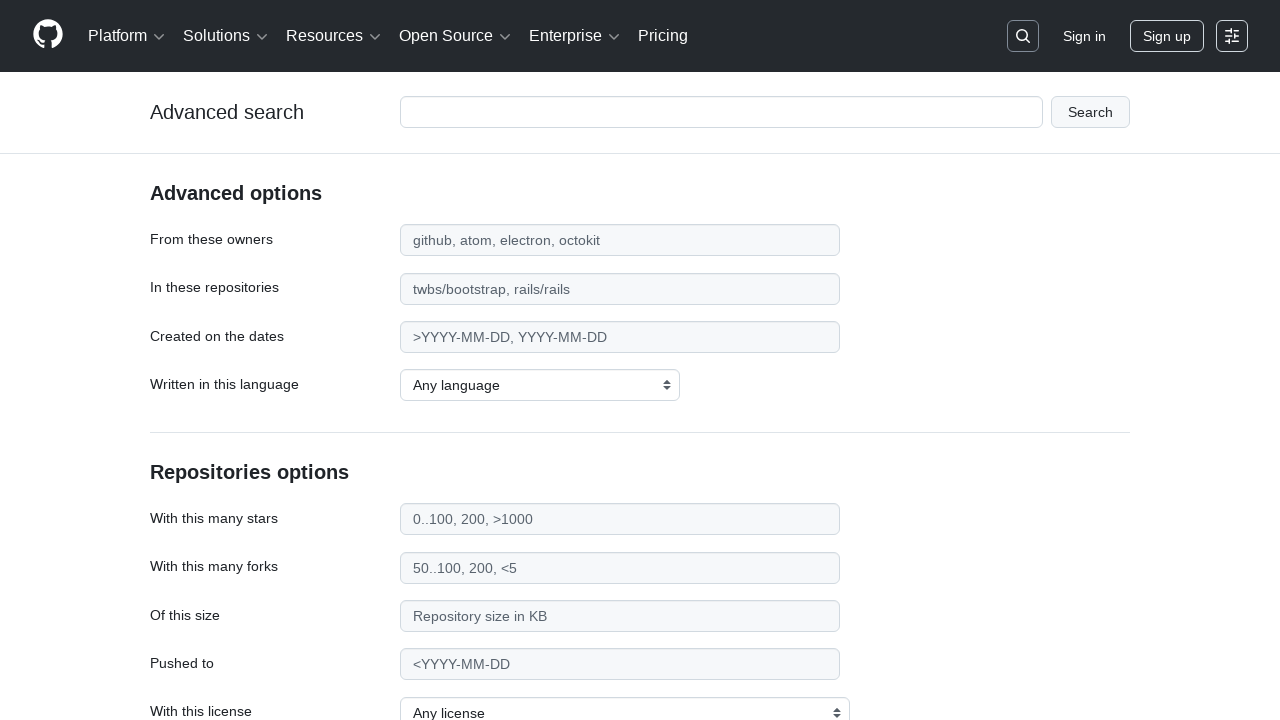

Clicked language dropdown to open it at (540, 385) on #search_language
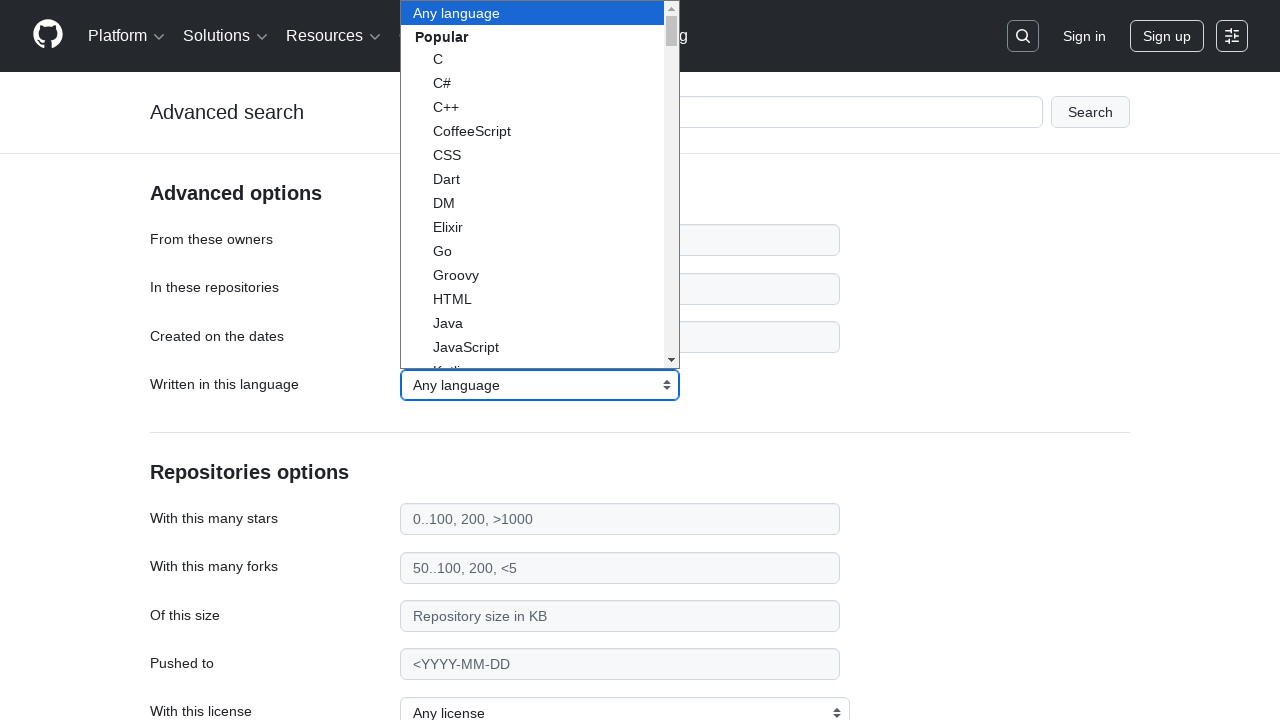

Selected Python from the language dropdown on select#search_language
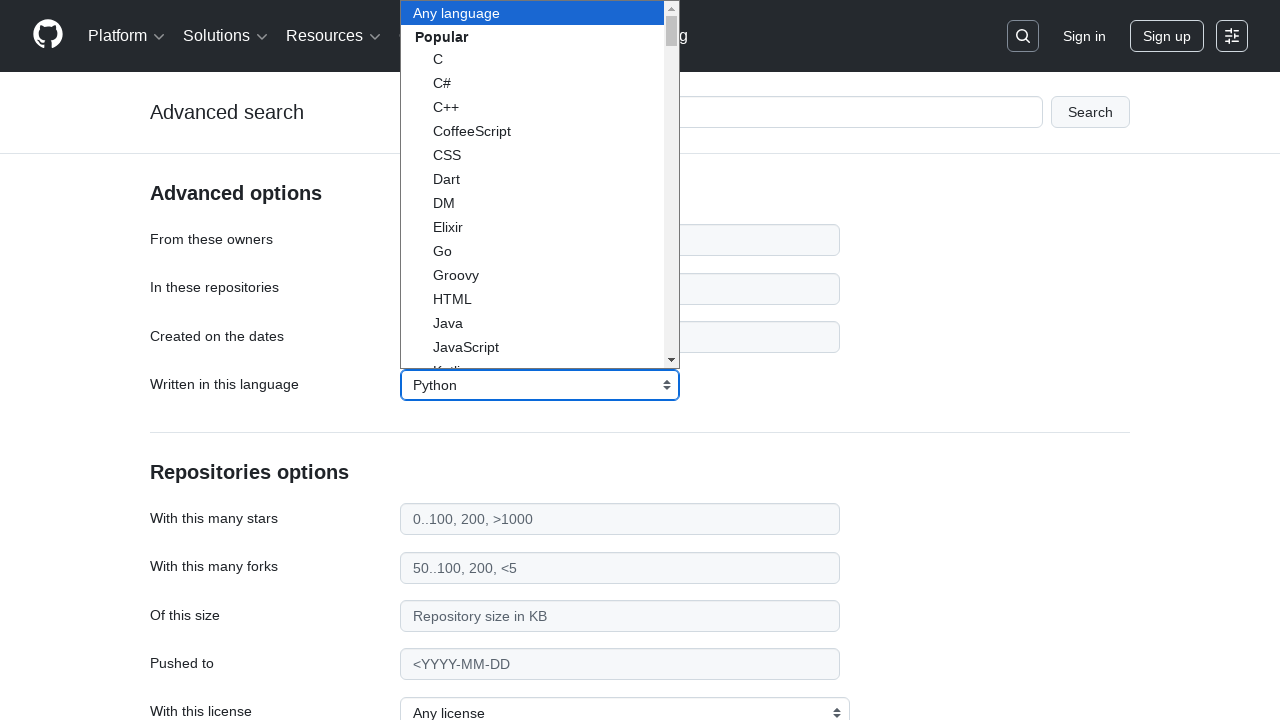

Filled stars filter with '>20000' to filter repositories with more than 20000 stars on #search_stars
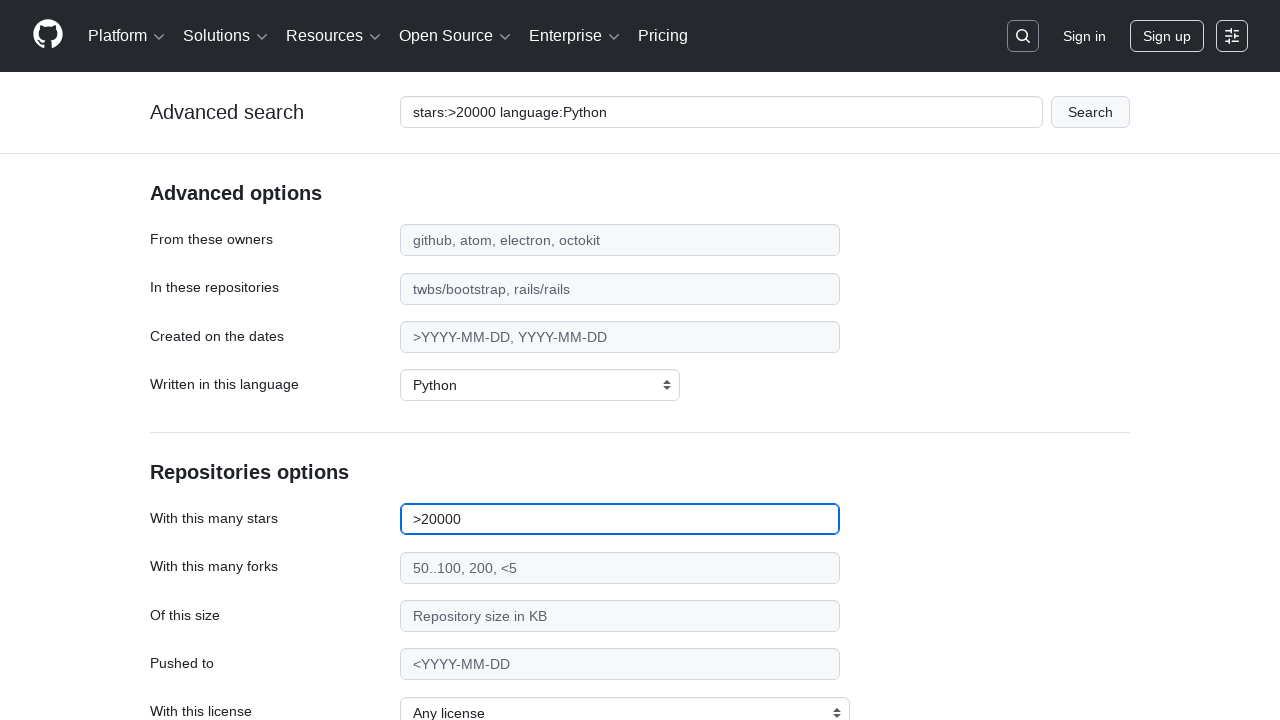

Filled filename filter with 'environment.yml' on #search_filename
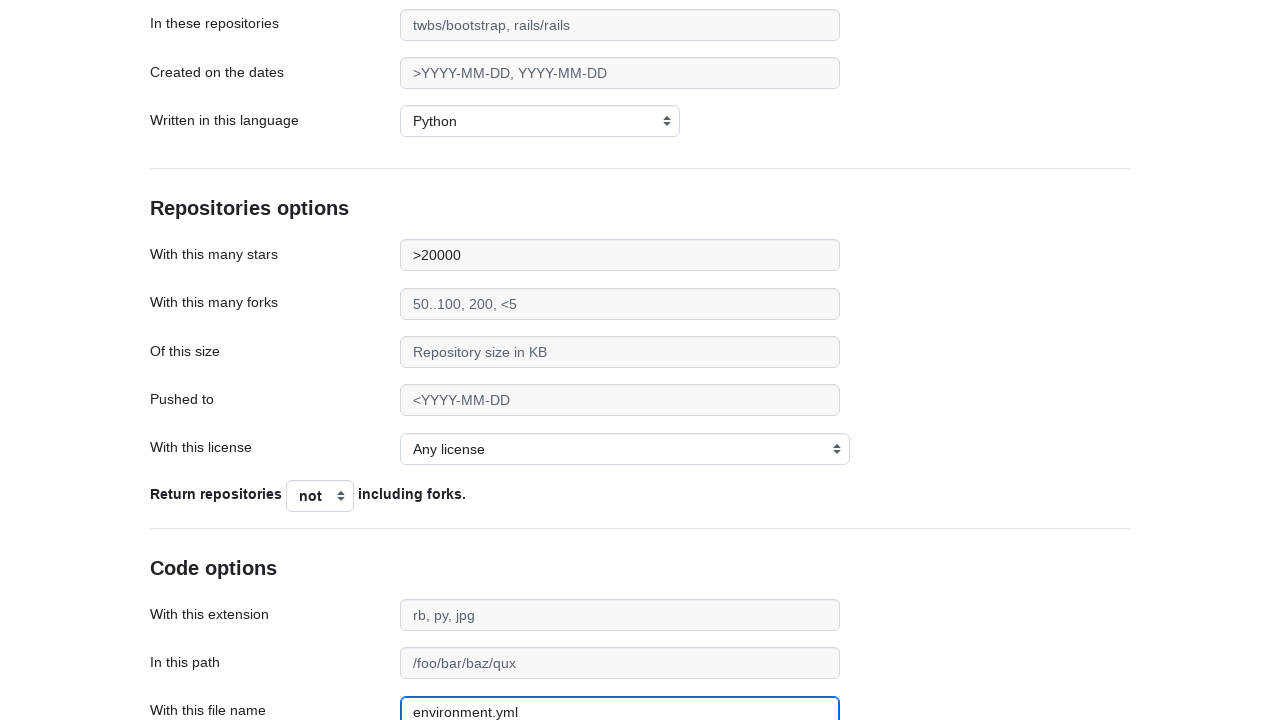

Clicked search button to execute advanced search at (190, 575) on .form-group.flattened .btn.flex-auto
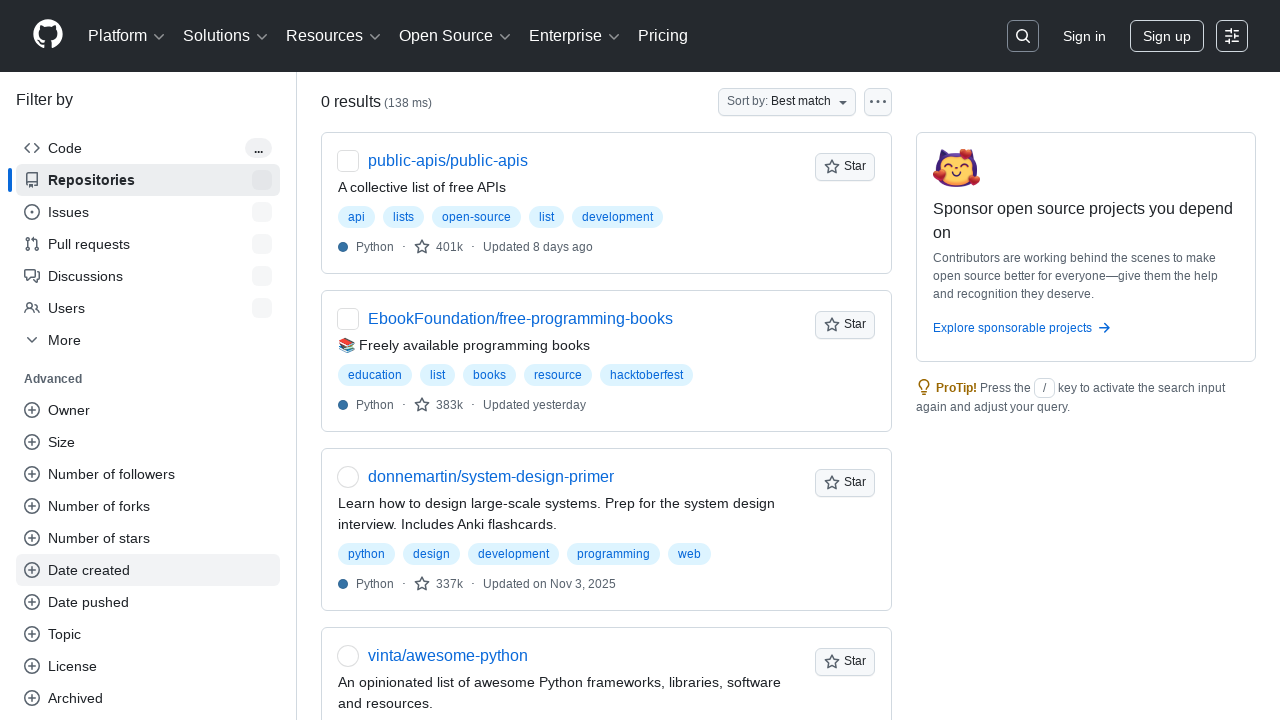

Waited for search results to load (network idle)
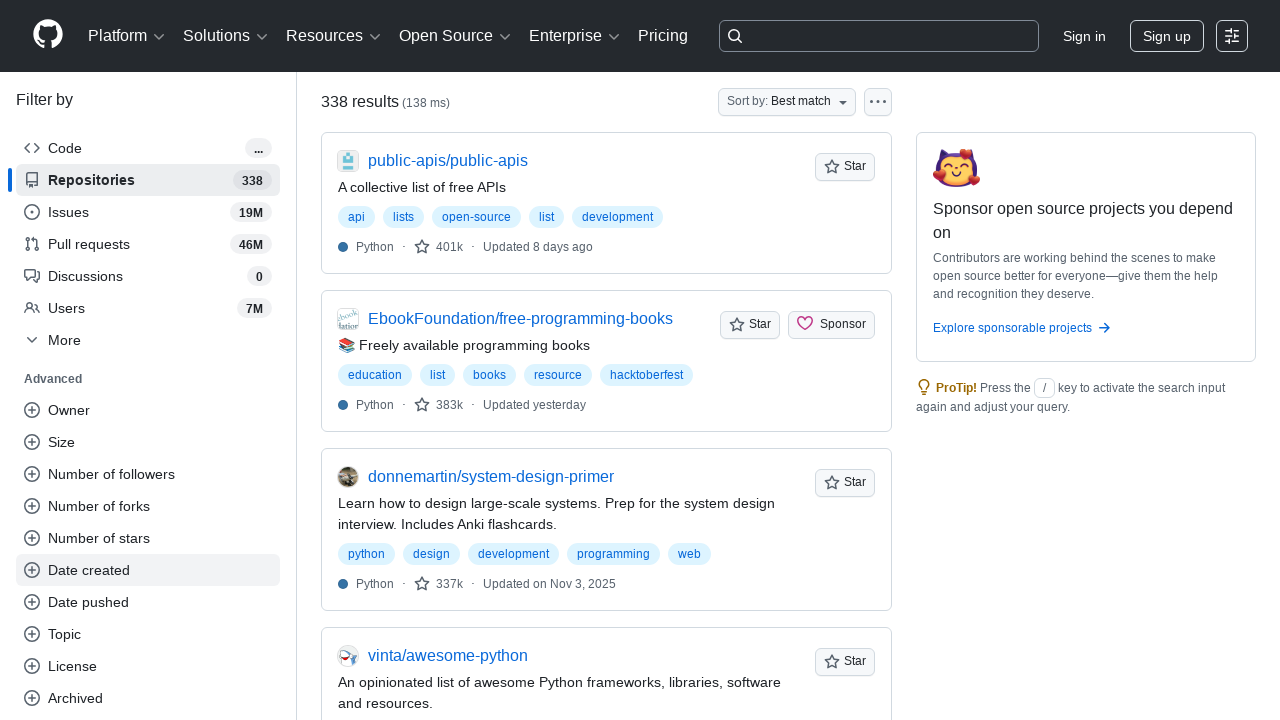

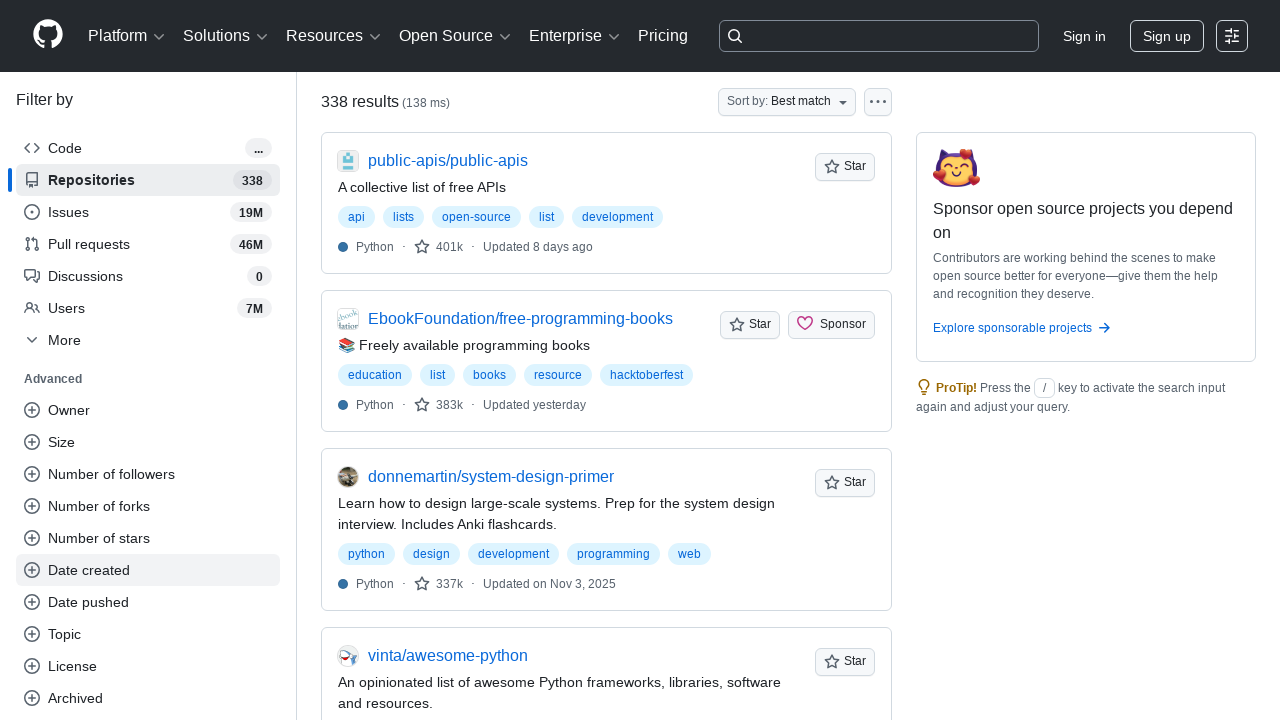